Clicks on the Widgets card and verifies navigation to the widgets page URL.

Starting URL: https://demoqa.com

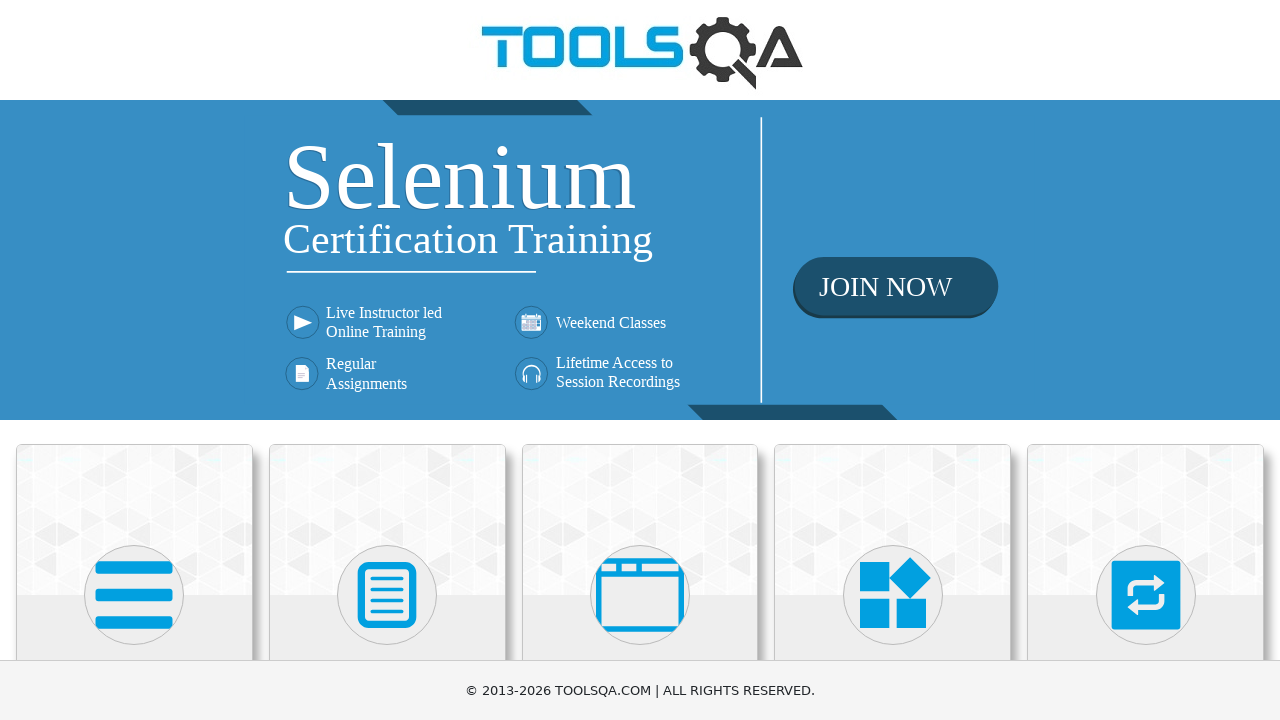

Clicked on the Widgets card at (893, 360) on text=Widgets
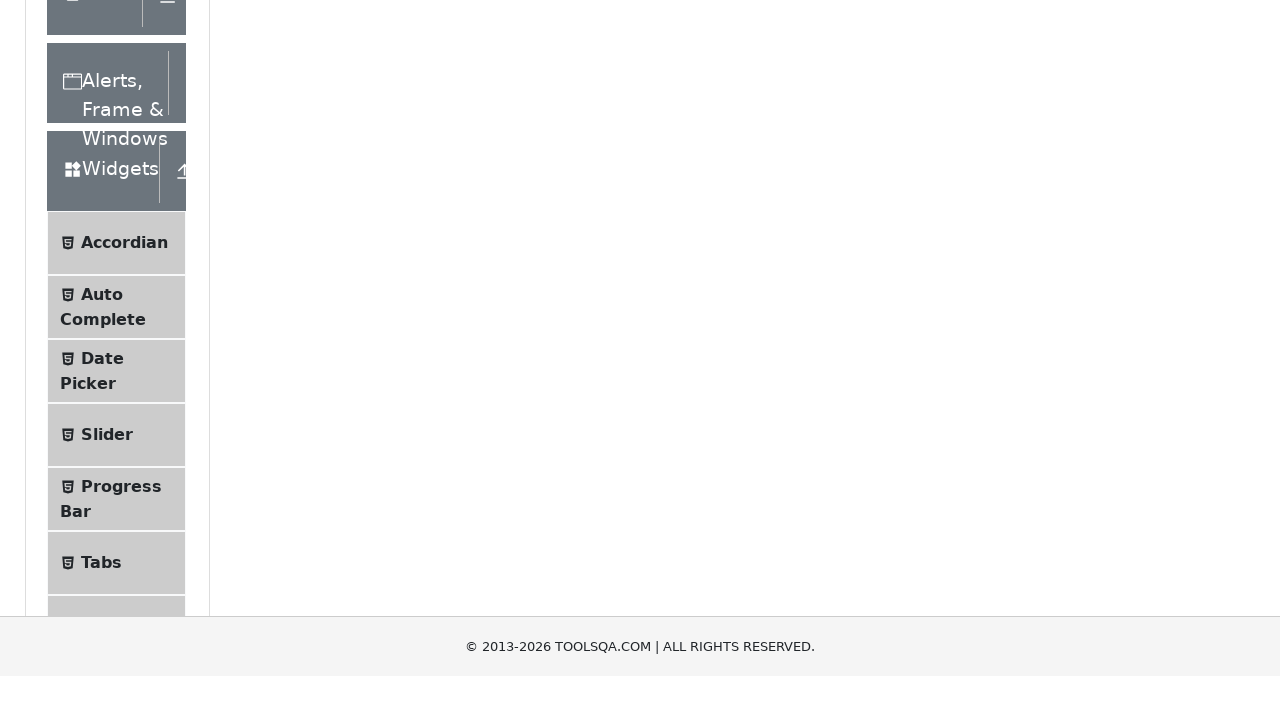

Verified navigation to widgets page URL (https://demoqa.com/widgets)
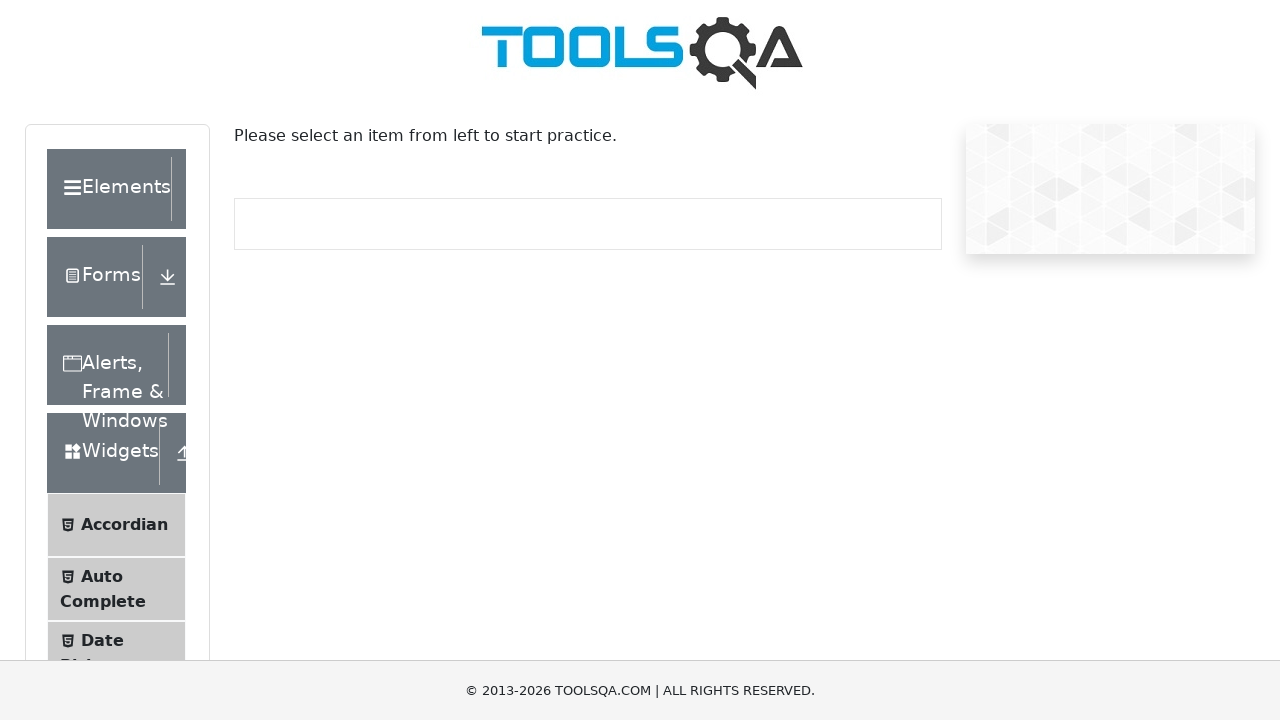

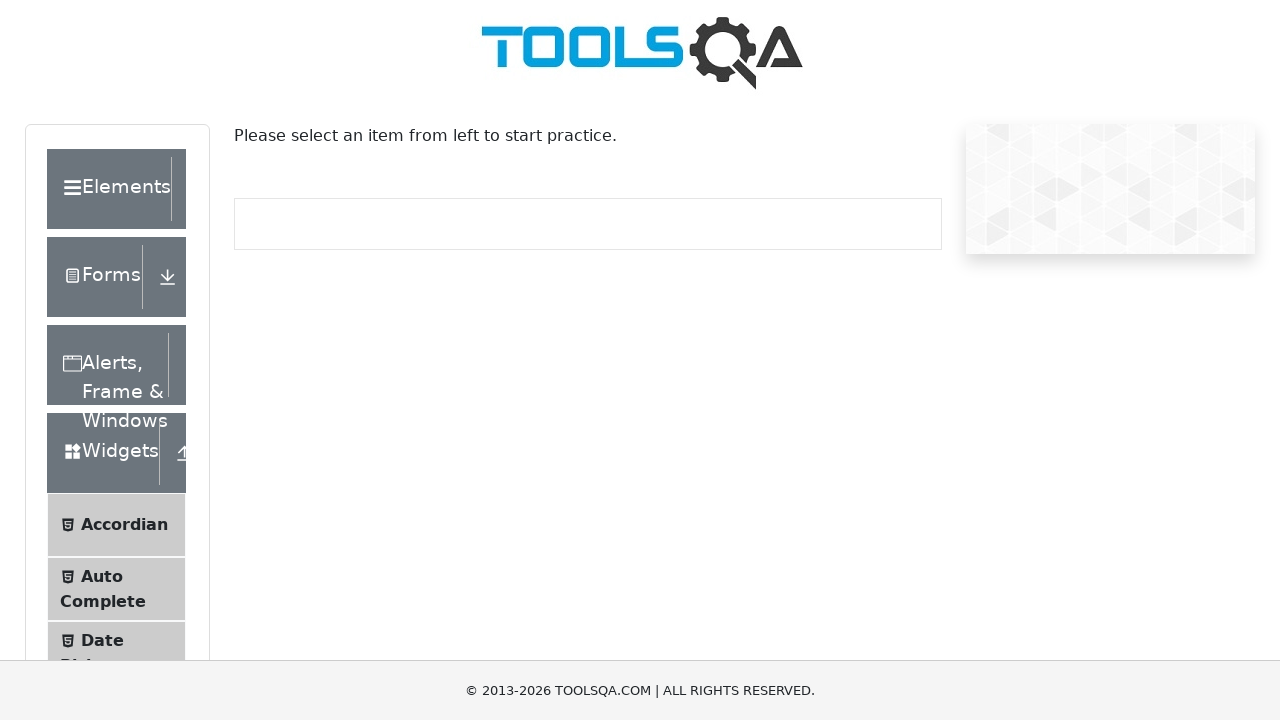